Tests auto-complete functionality by typing a letter, navigating through suggestions with arrow keys, and selecting an option

Starting URL: https://demoqa.com/auto-complete

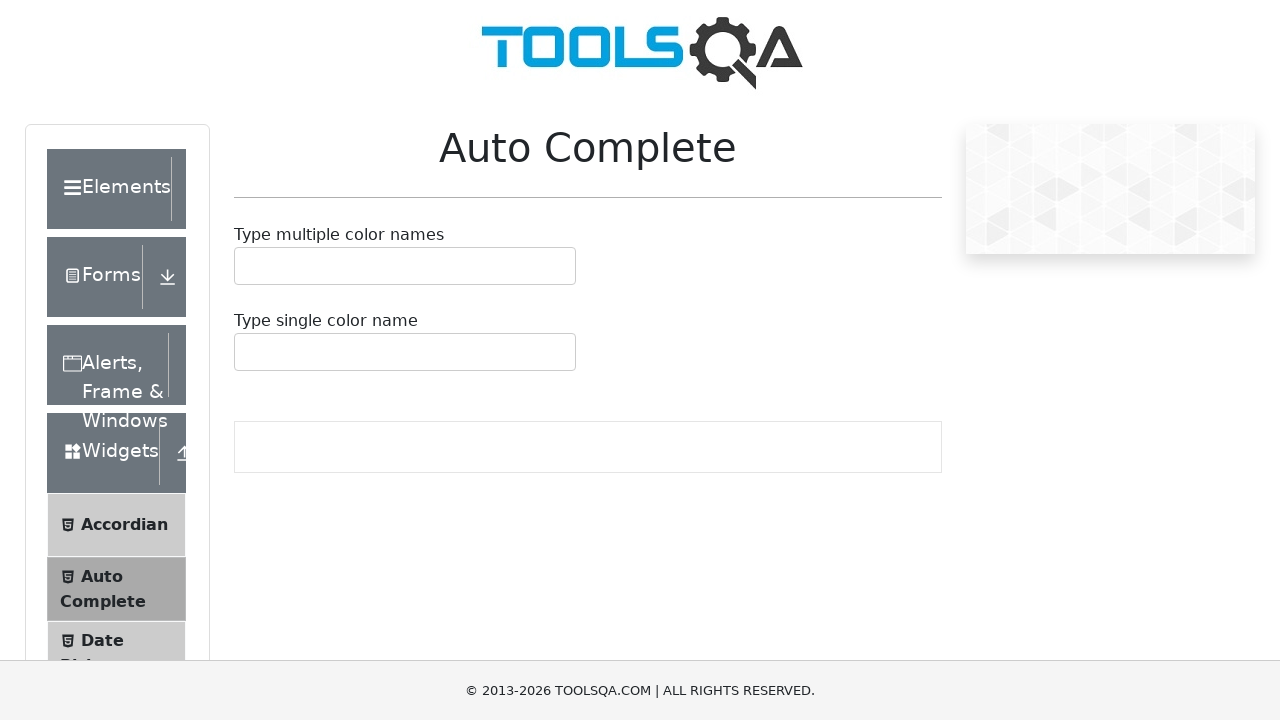

Clicked on the auto-complete input field at (405, 352) on #autoCompleteSingleContainer
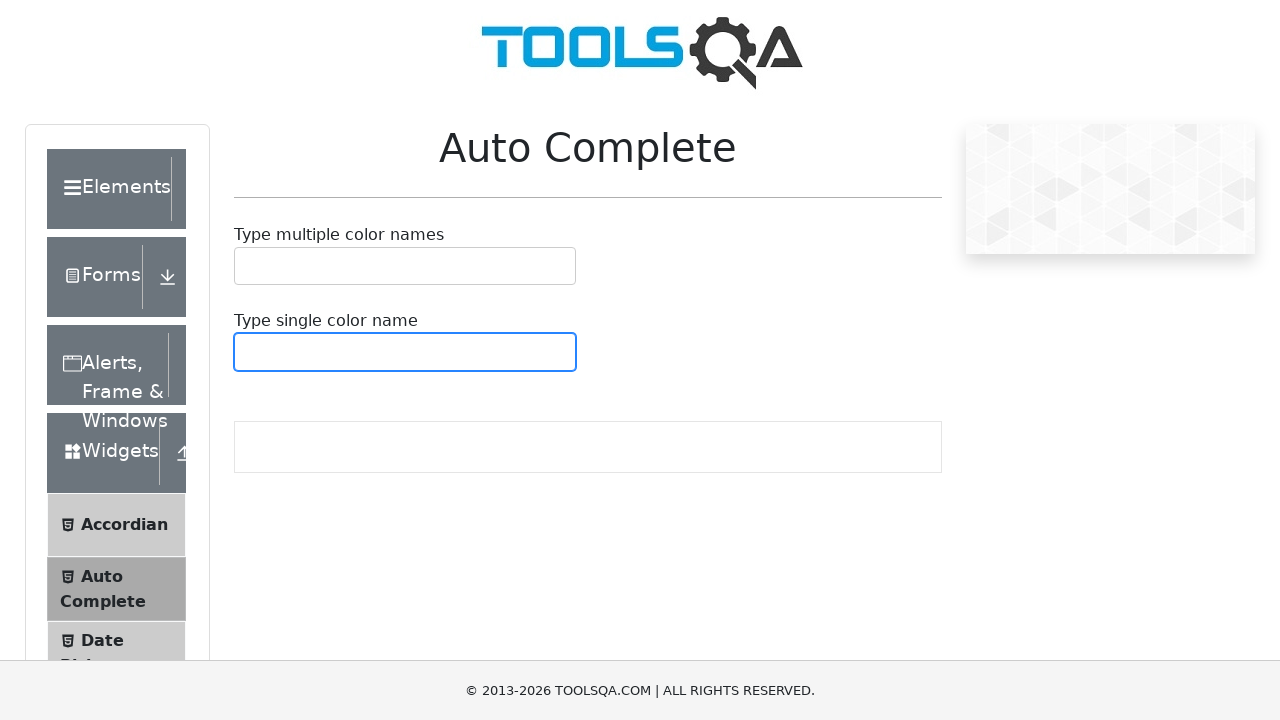

Typed 'b' to trigger auto-complete suggestions on #autoCompleteSingleContainer input
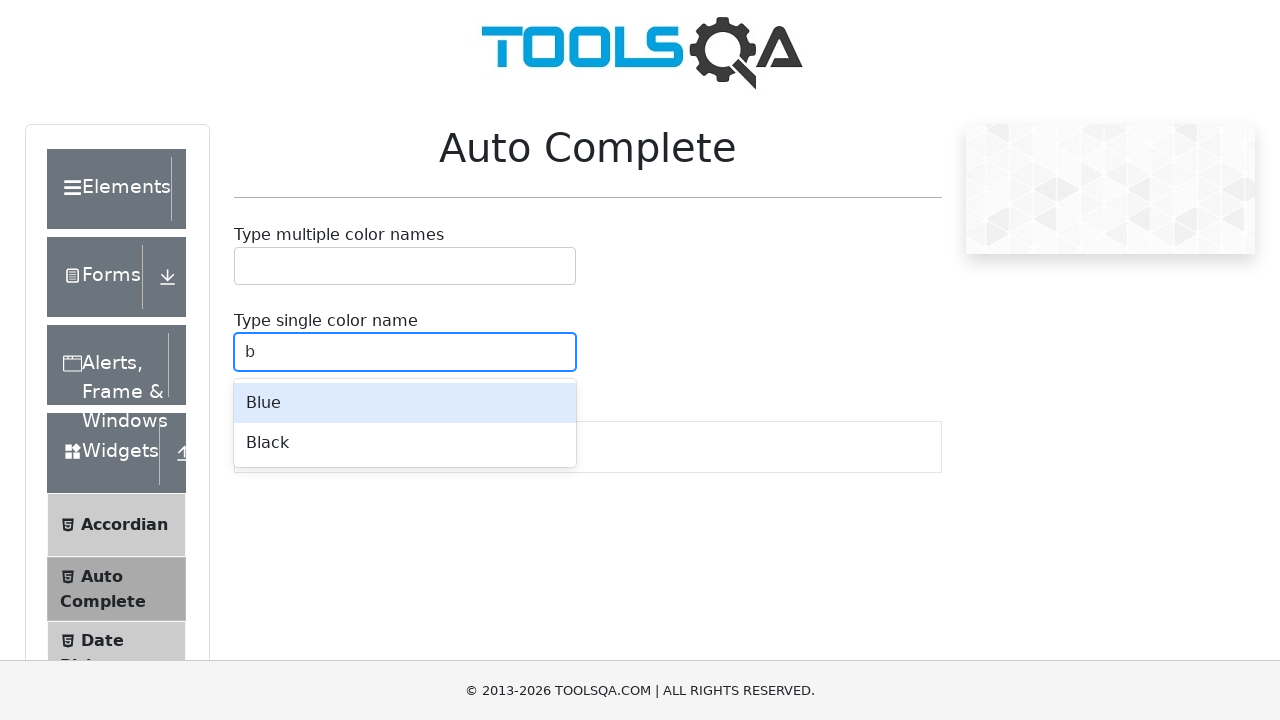

Waited for auto-complete suggestions to appear
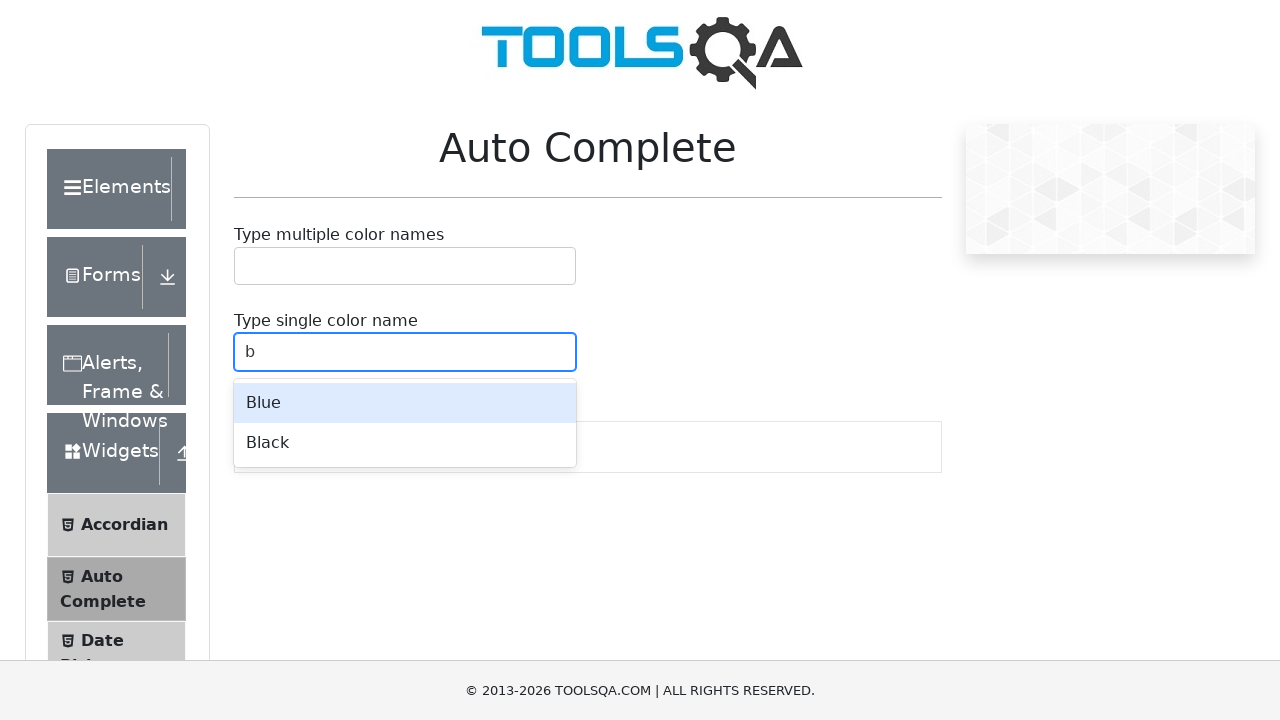

Pressed ArrowDown to navigate to next suggestion
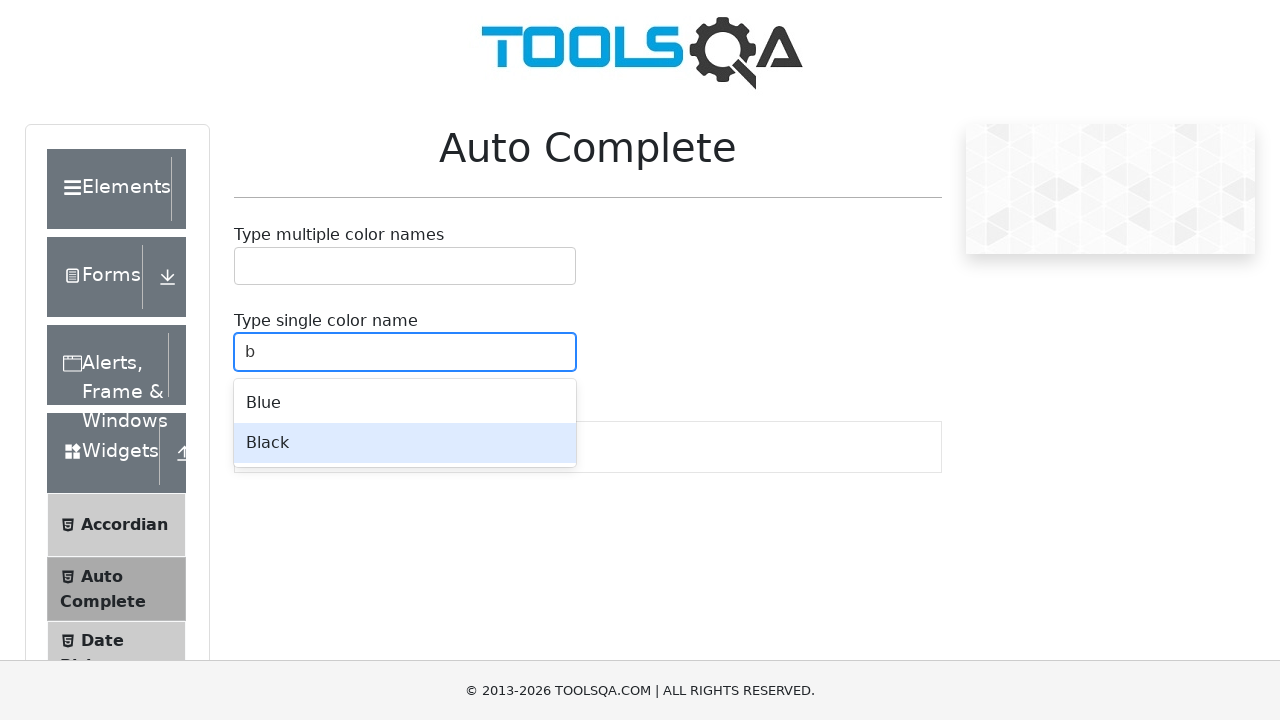

Pressed Enter to select the highlighted suggestion
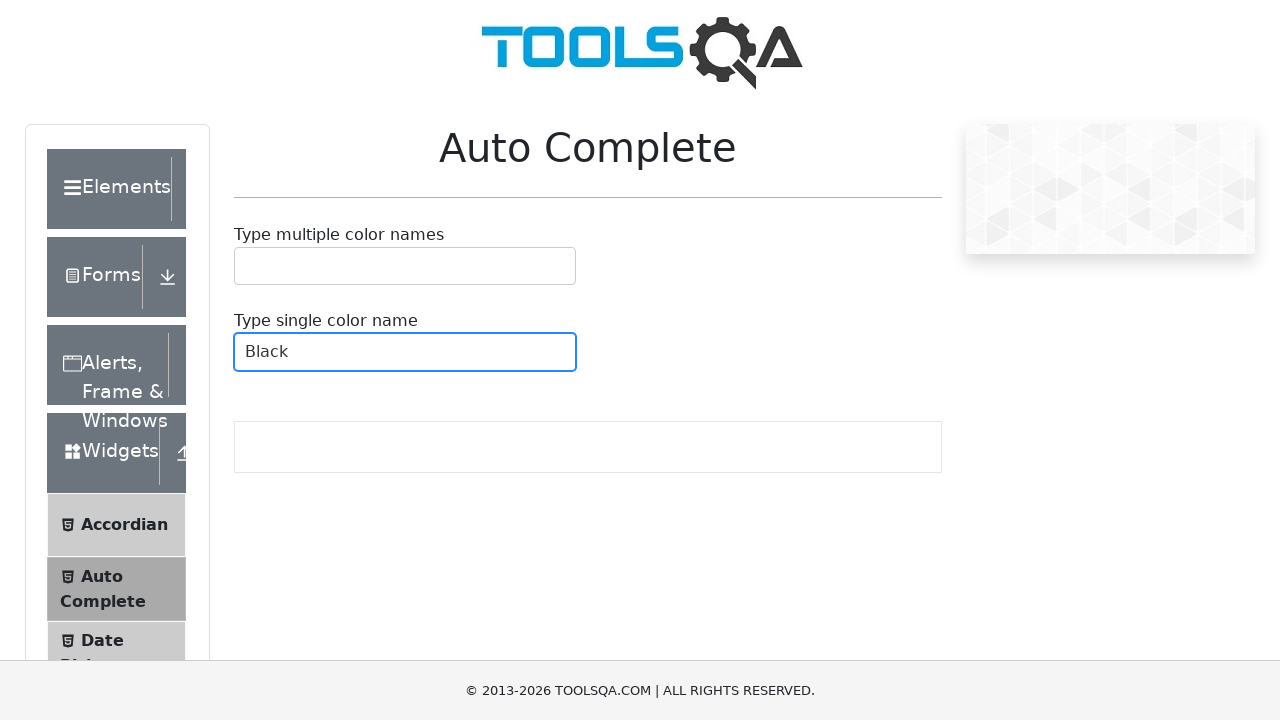

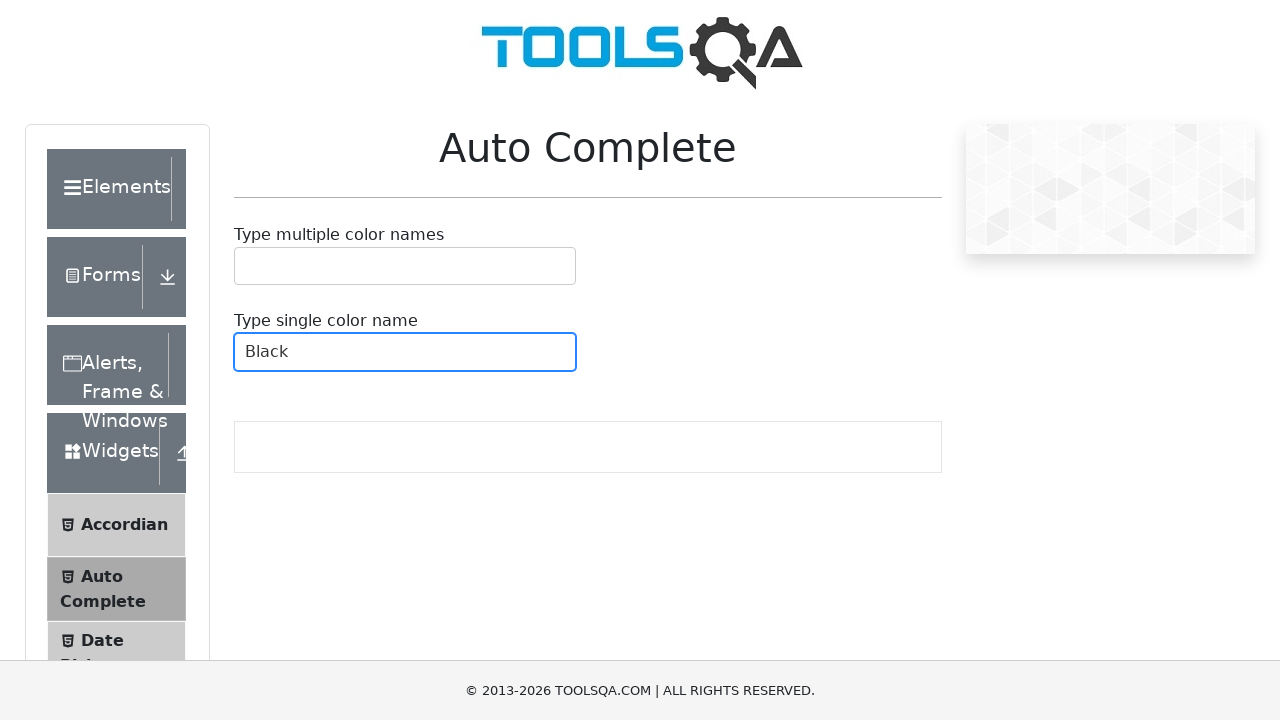